Opens multiple browser tabs/windows, navigates to different websites in each tab, and demonstrates window handle switching

Starting URL: https://dan-it.com.ua/uk/

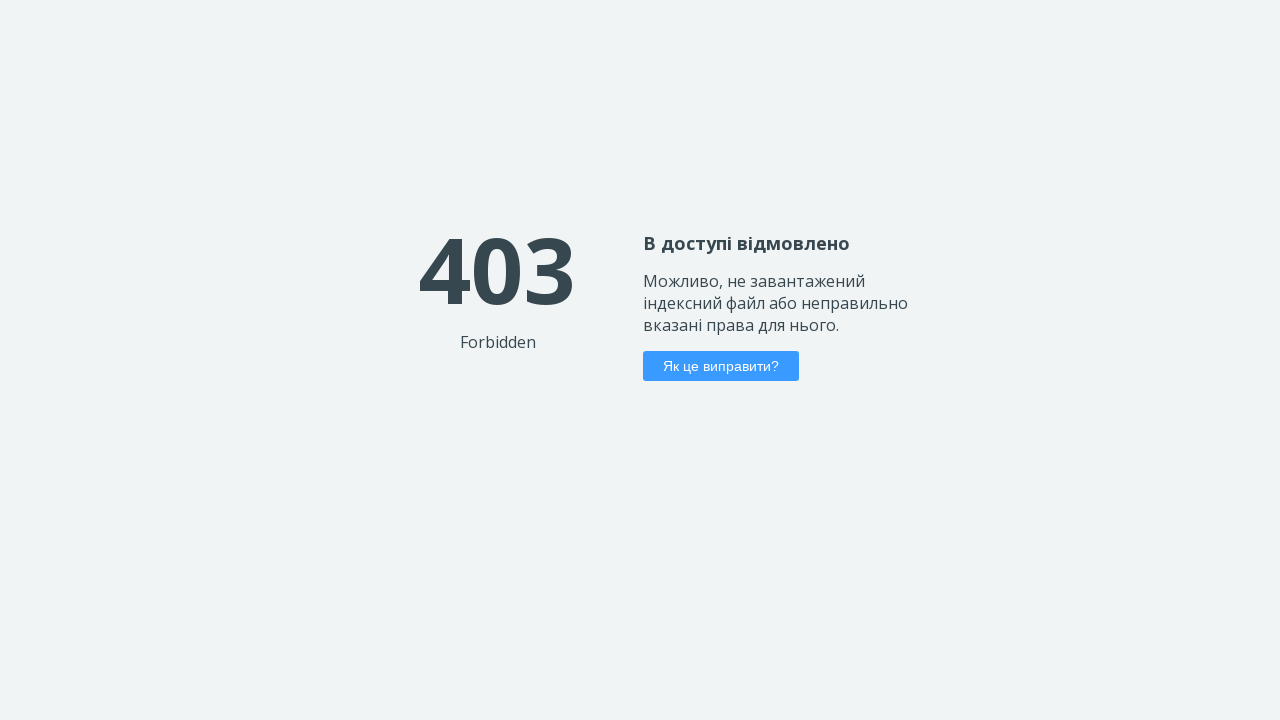

Stored reference to initial page (dan-it.com.ua)
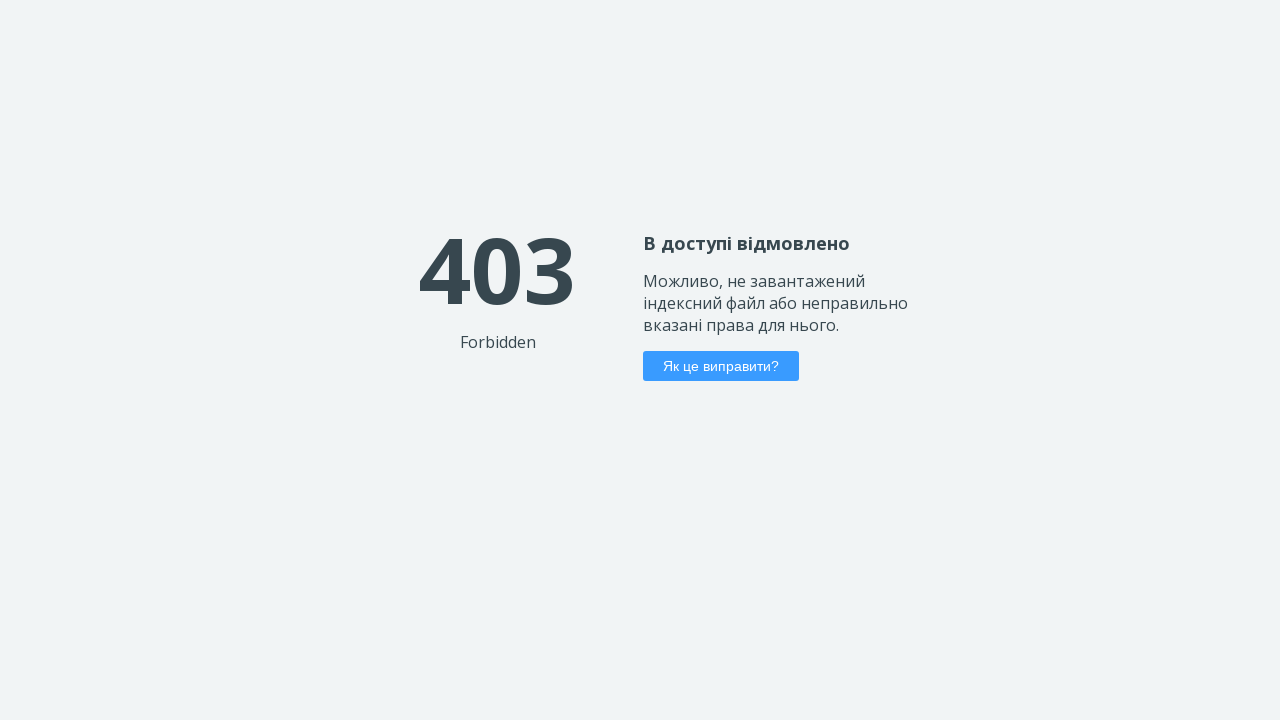

Opened a new browser tab
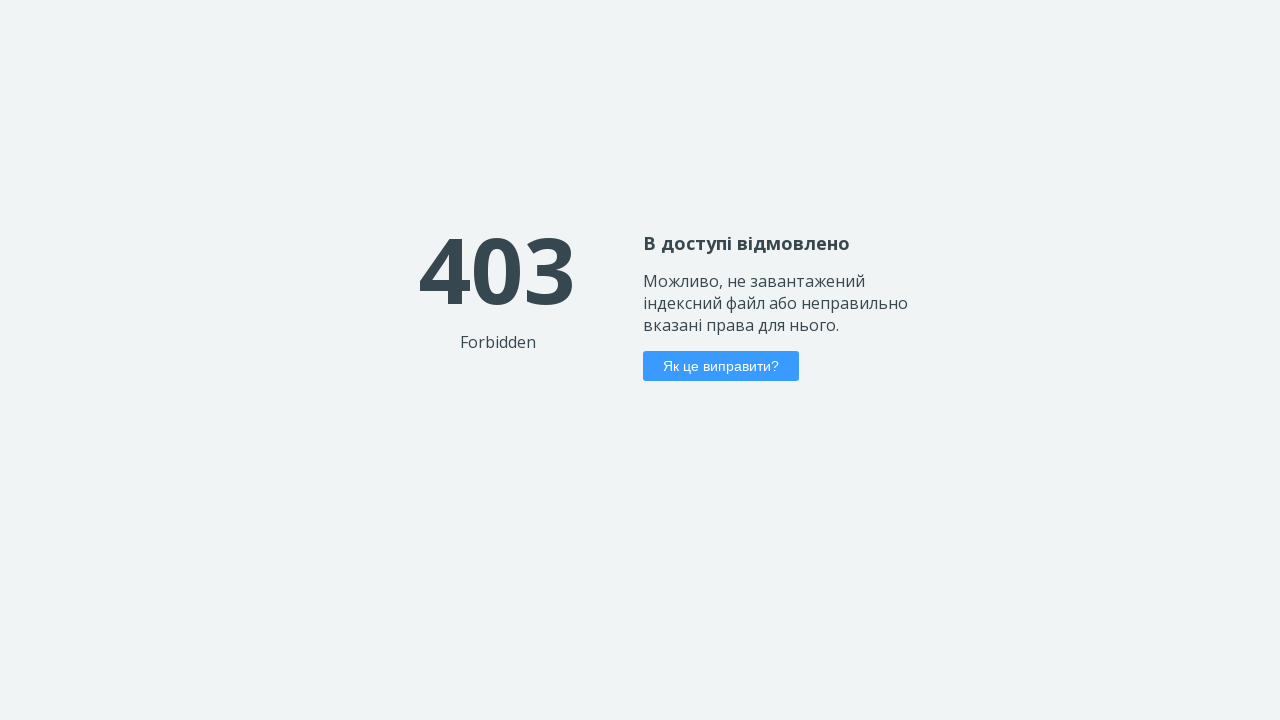

Navigated to Guinness World Records in new tab
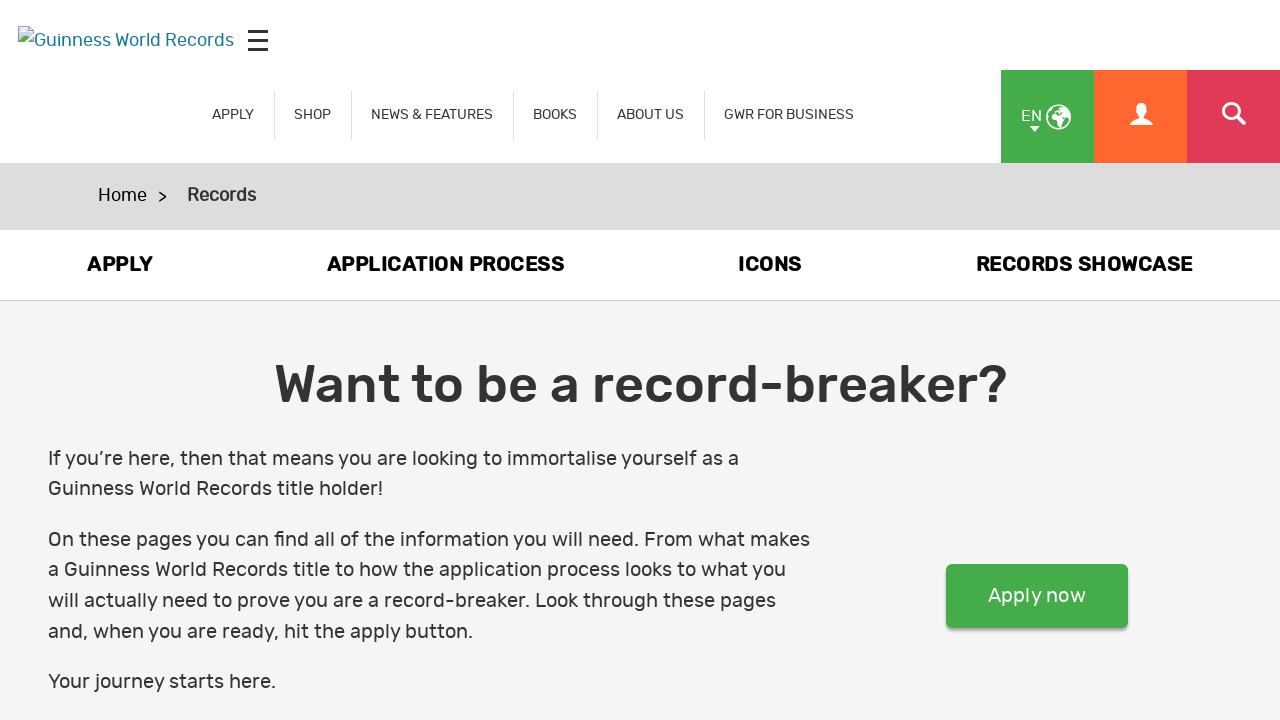

Navigated to Rozetka computers section in the same tab
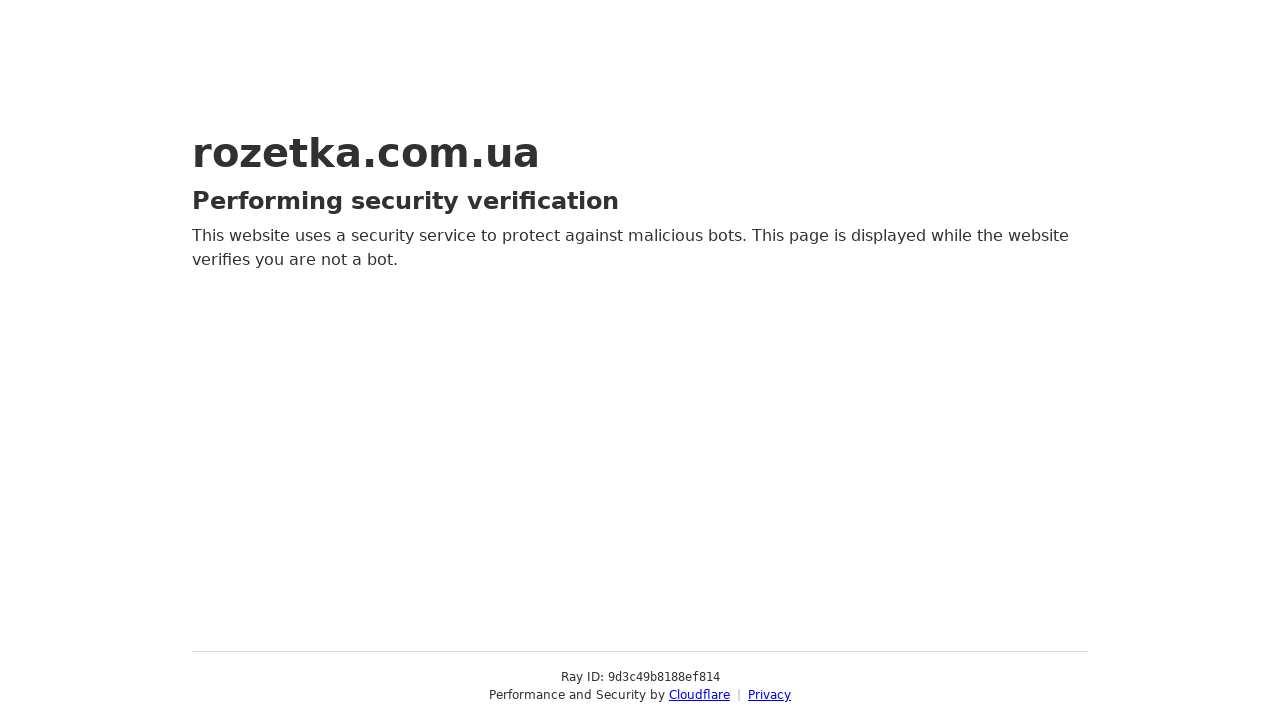

Waited for Rozetka page to fully load (networkidle)
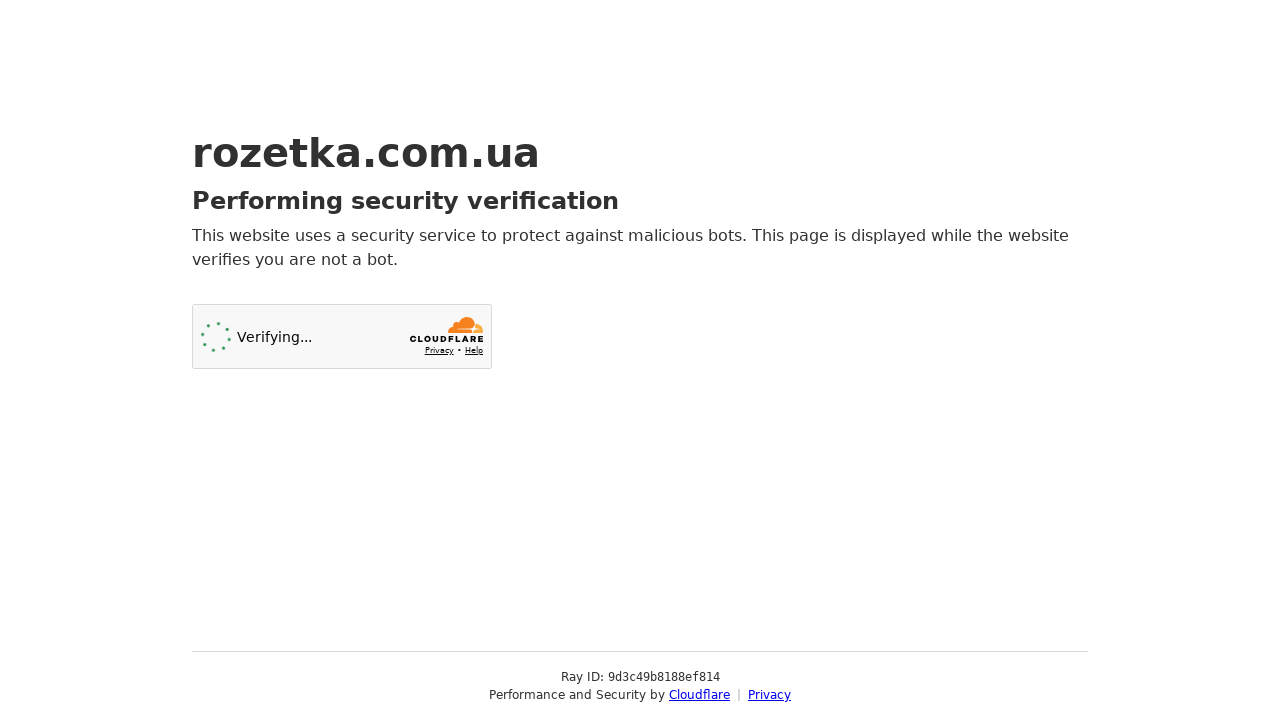

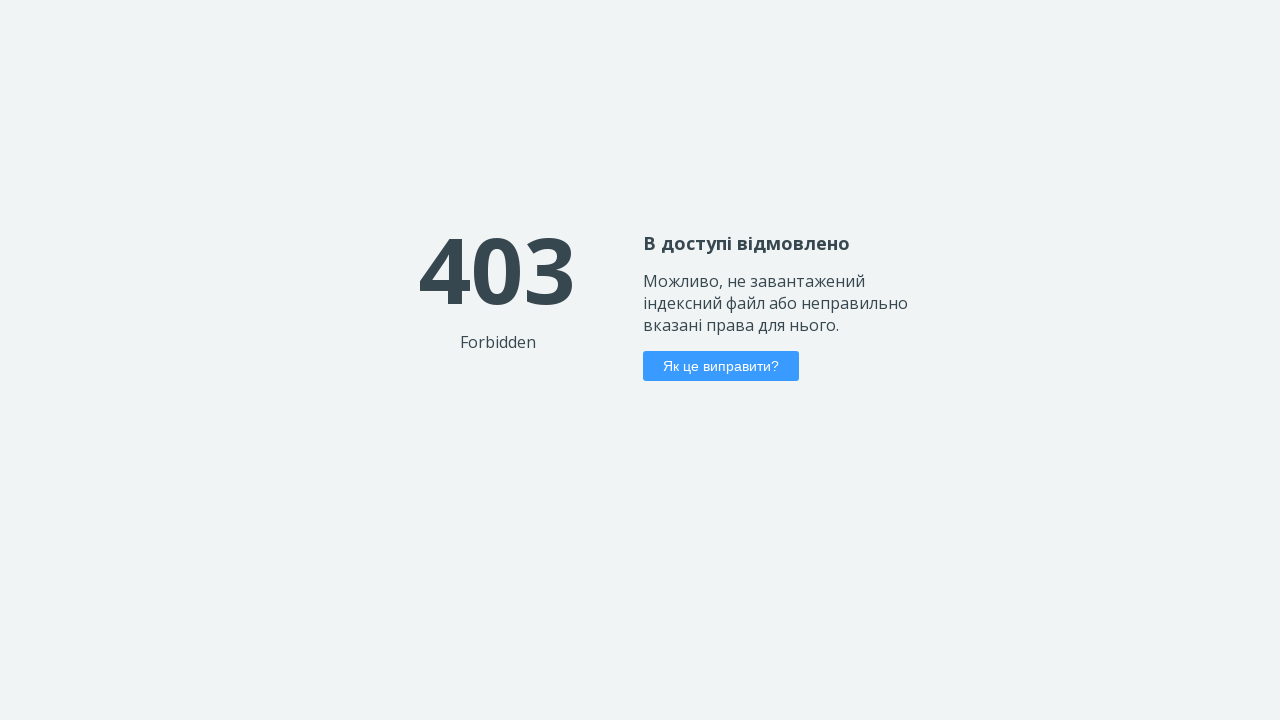